Tests that clicking the Due column header sorts the table values in ascending order by verifying each value is less than or equal to the next value

Starting URL: http://the-internet.herokuapp.com/tables

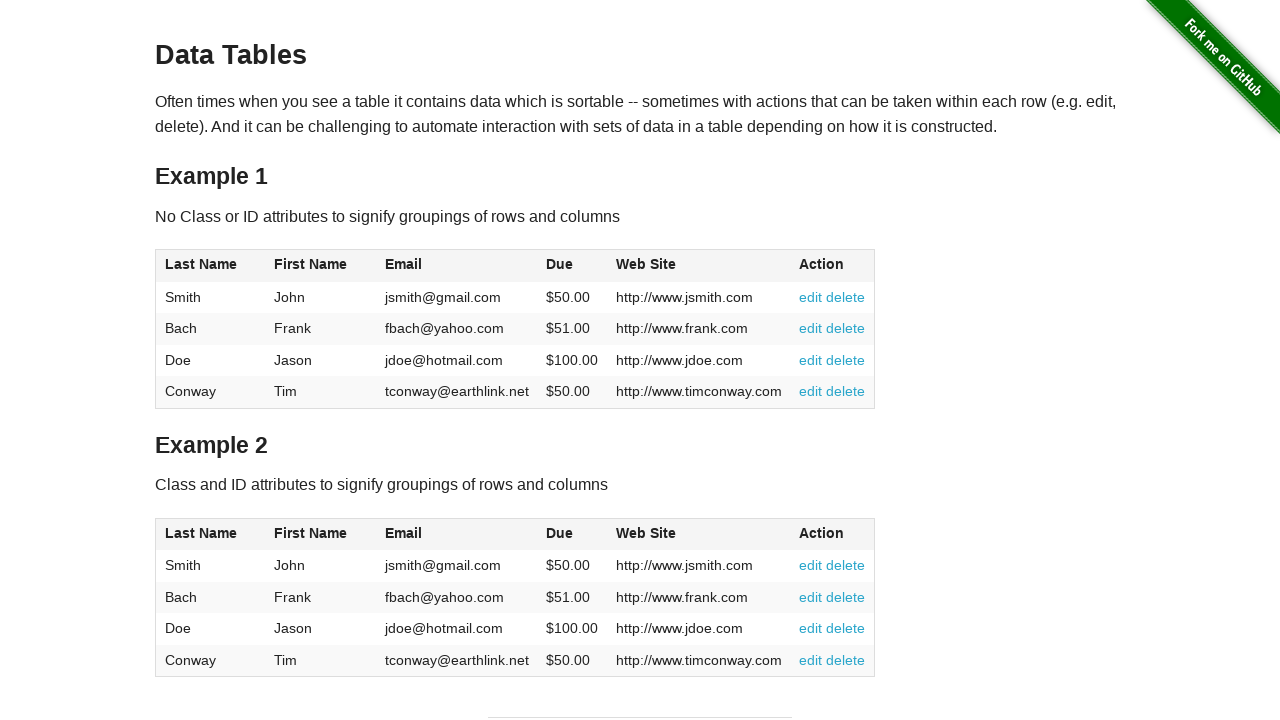

Clicked Due column header to sort ascending at (572, 266) on #table1 thead tr th:nth-of-type(4)
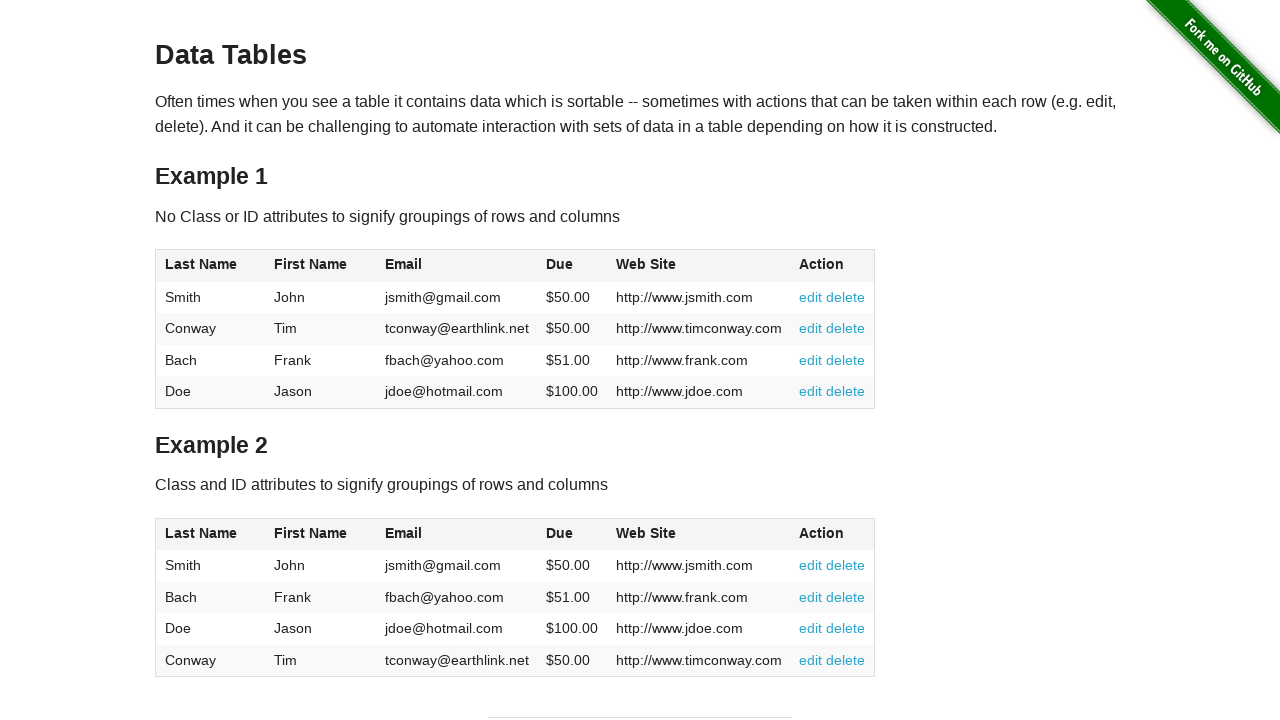

Waited for table body rows to load
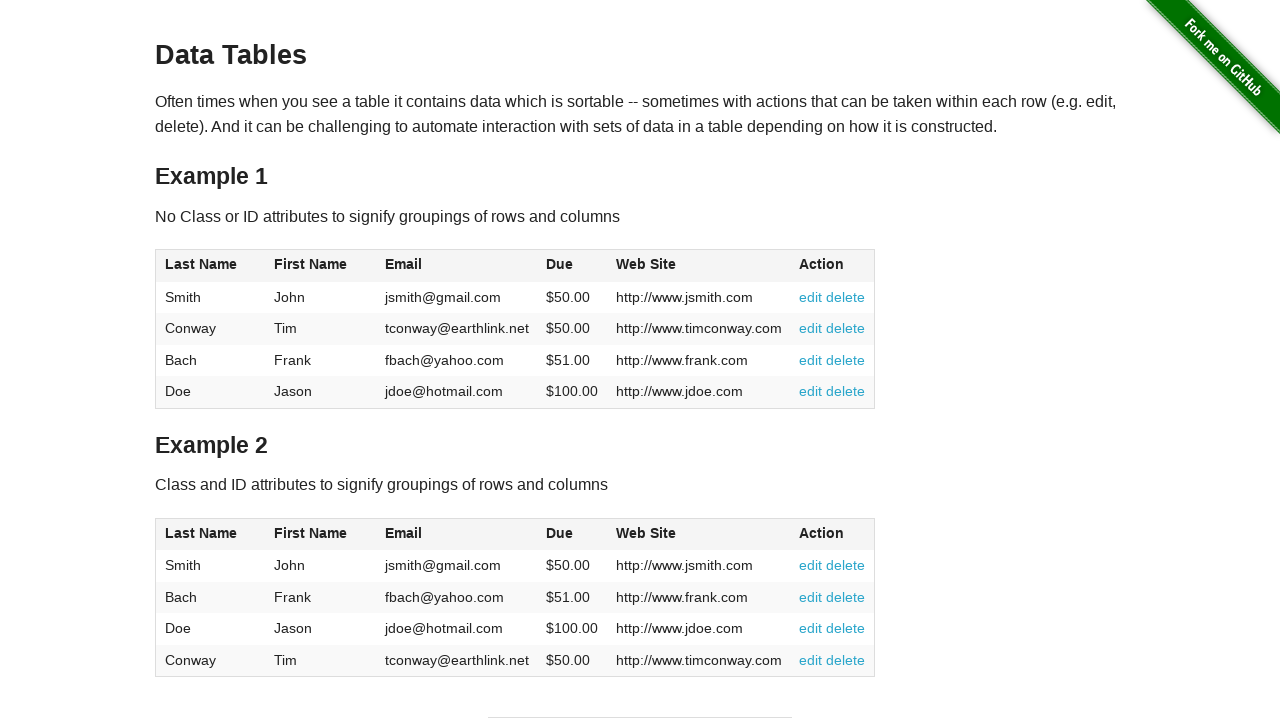

Retrieved all Due column values from table
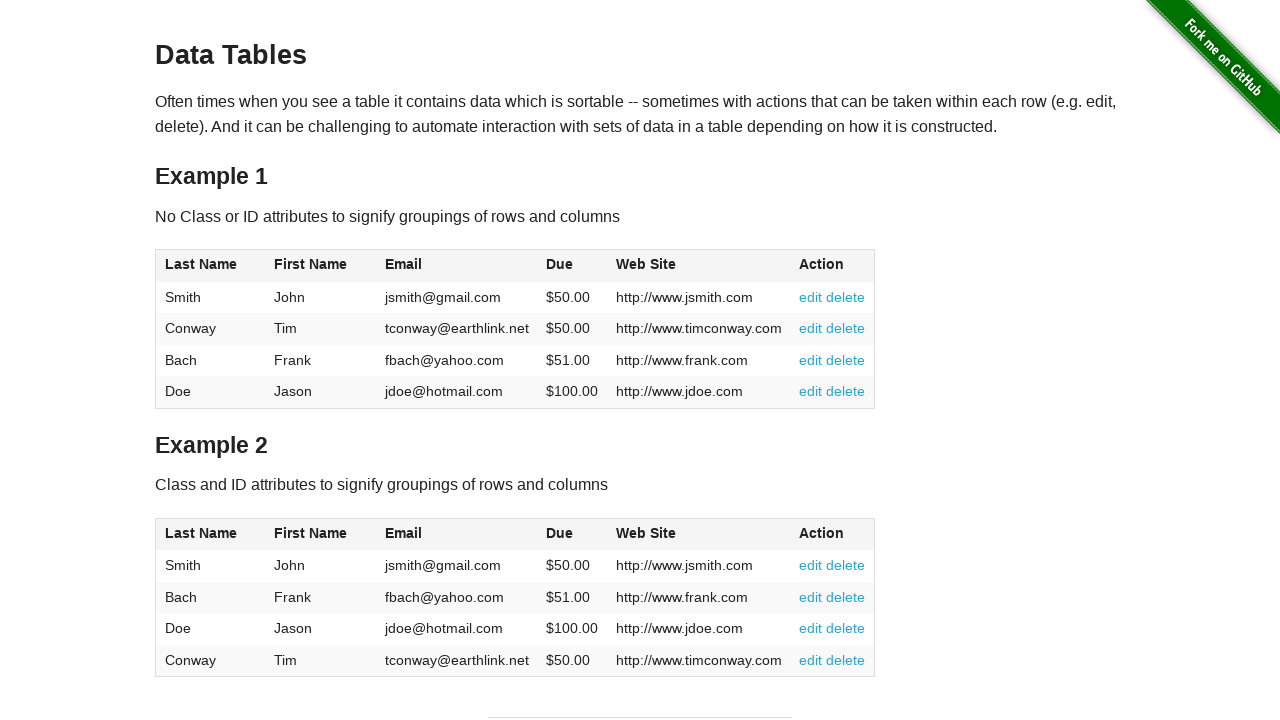

Parsed 4 due values from table cells
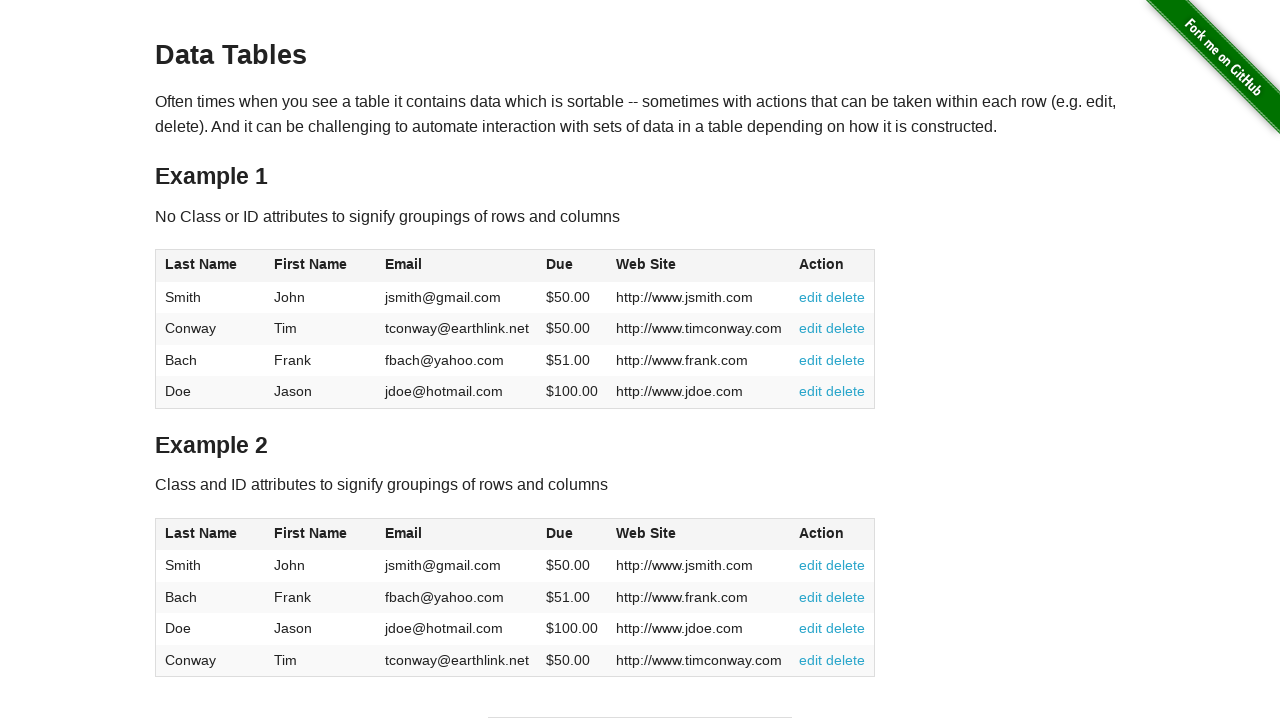

Verified ascending order: 50.0 ≤ 50.0
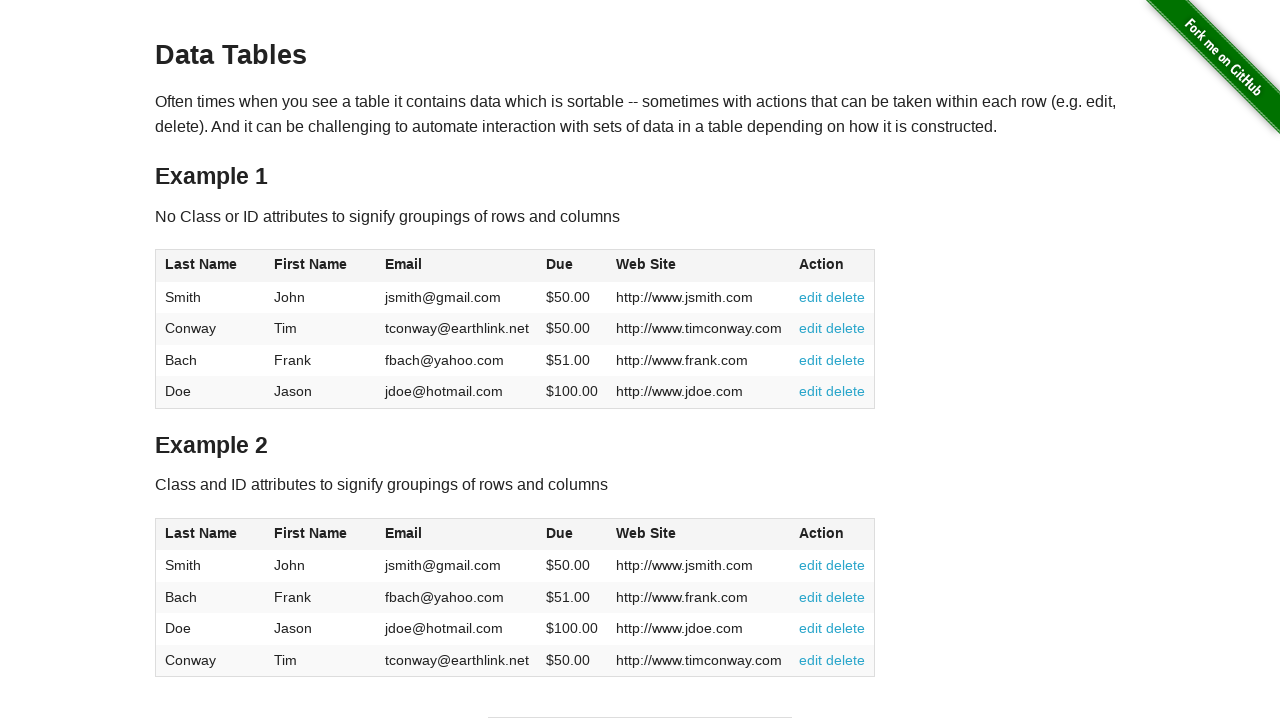

Verified ascending order: 50.0 ≤ 51.0
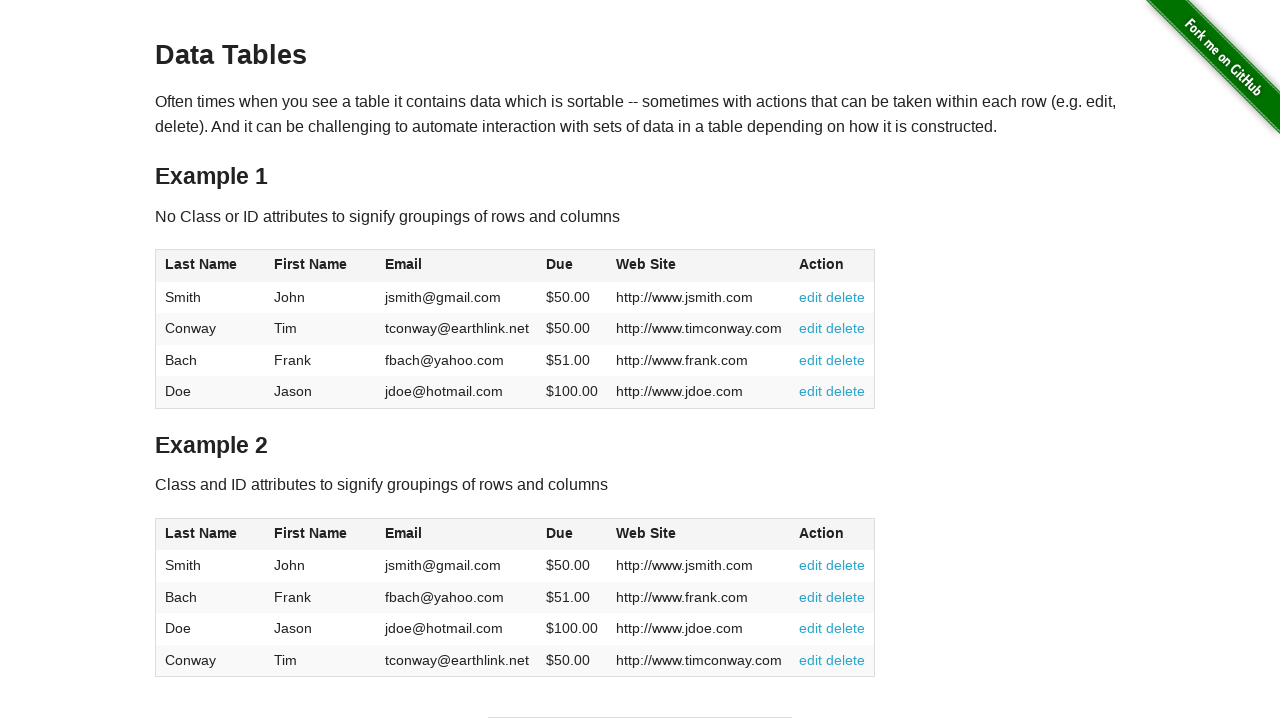

Verified ascending order: 51.0 ≤ 100.0
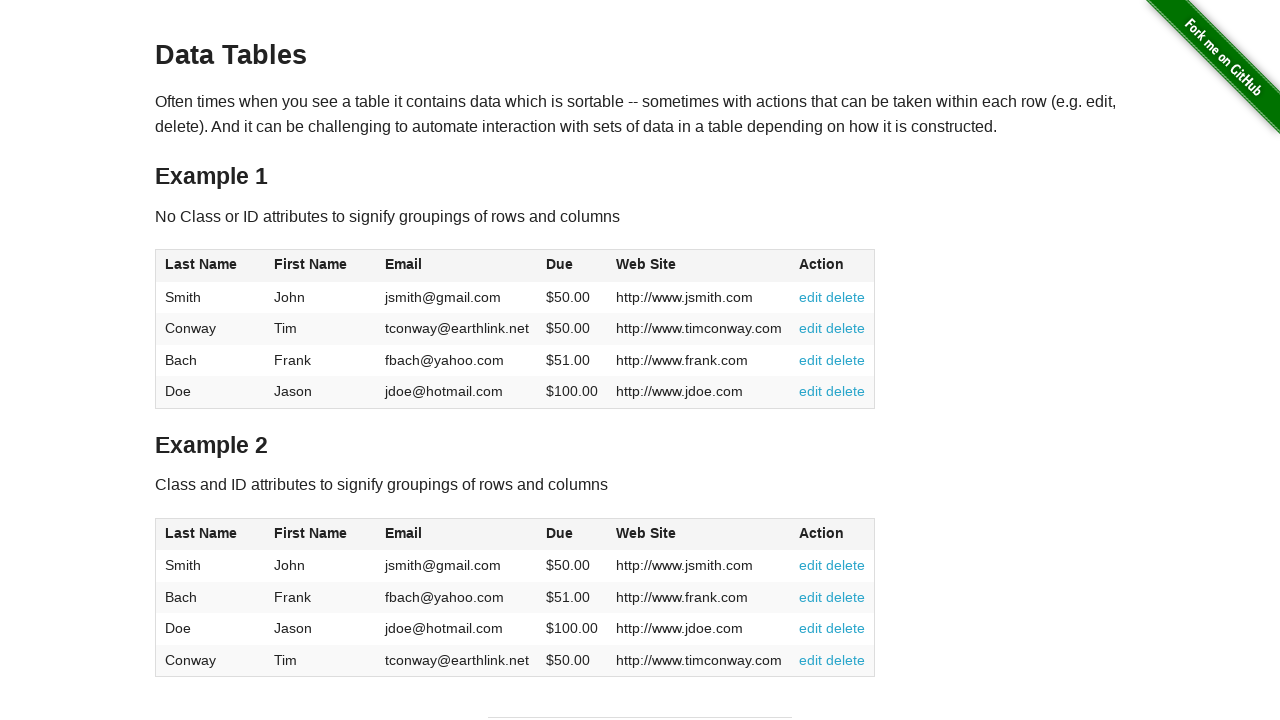

All Due column values verified to be sorted in ascending order
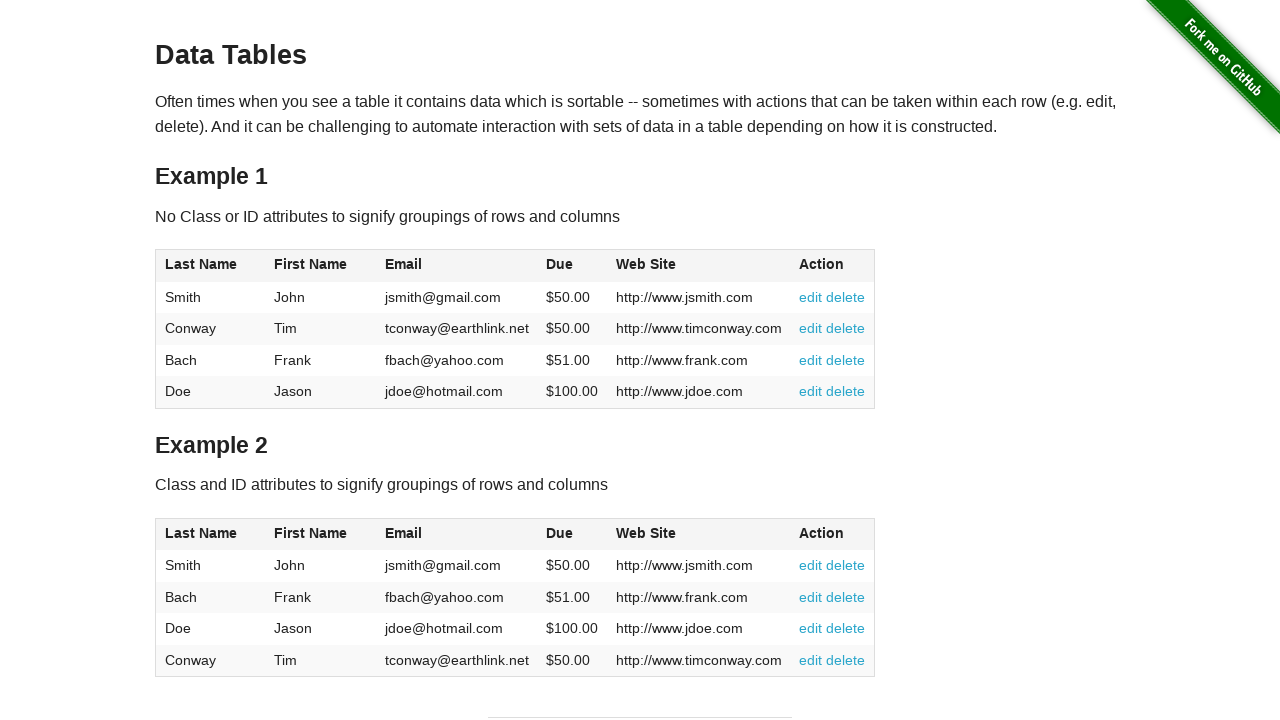

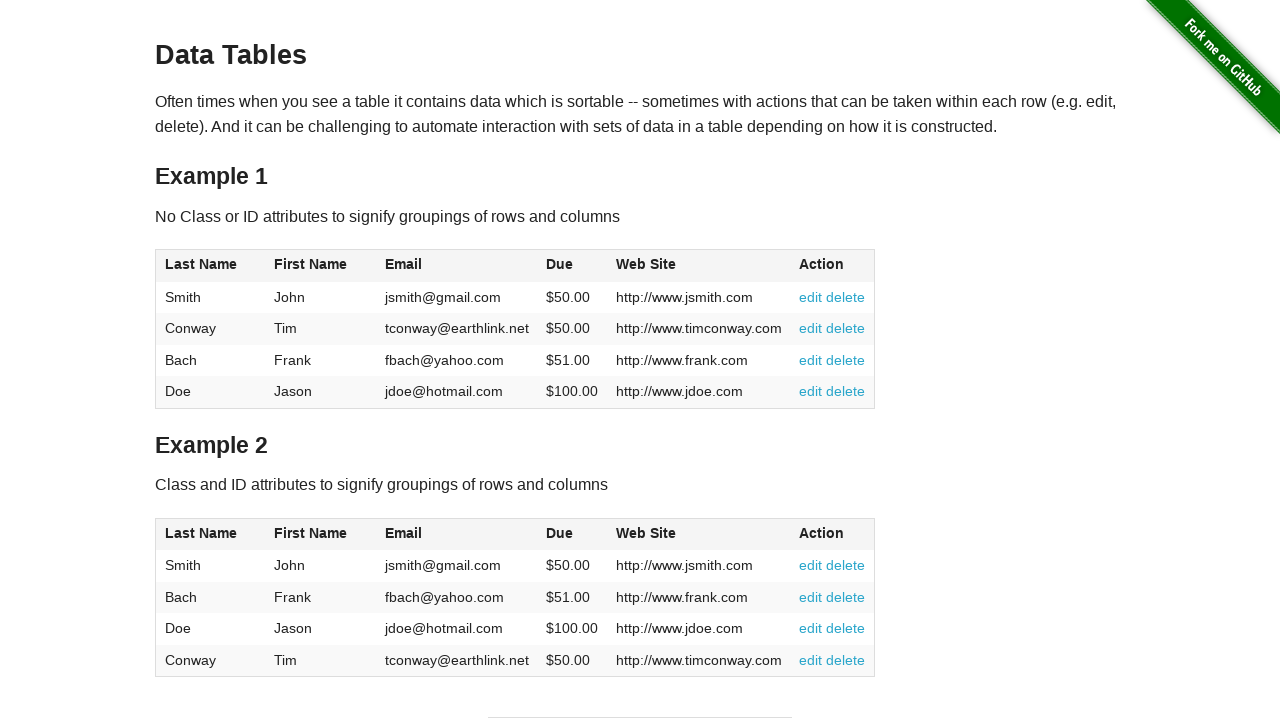